Tests button click functionality by clicking a button and verifying the dynamic click message appears

Starting URL: https://demoqa.com/buttons

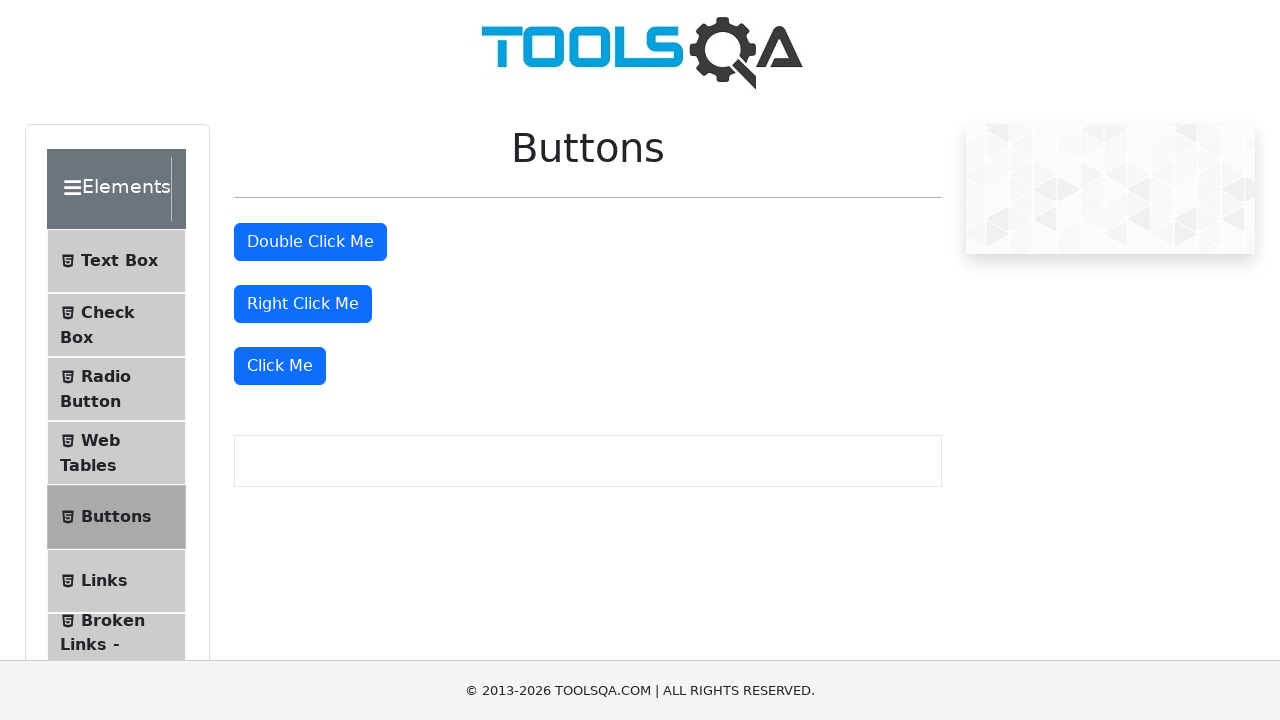

Clicked the 'Click Me' button at (280, 366) on xpath=//button[text()='Click Me']
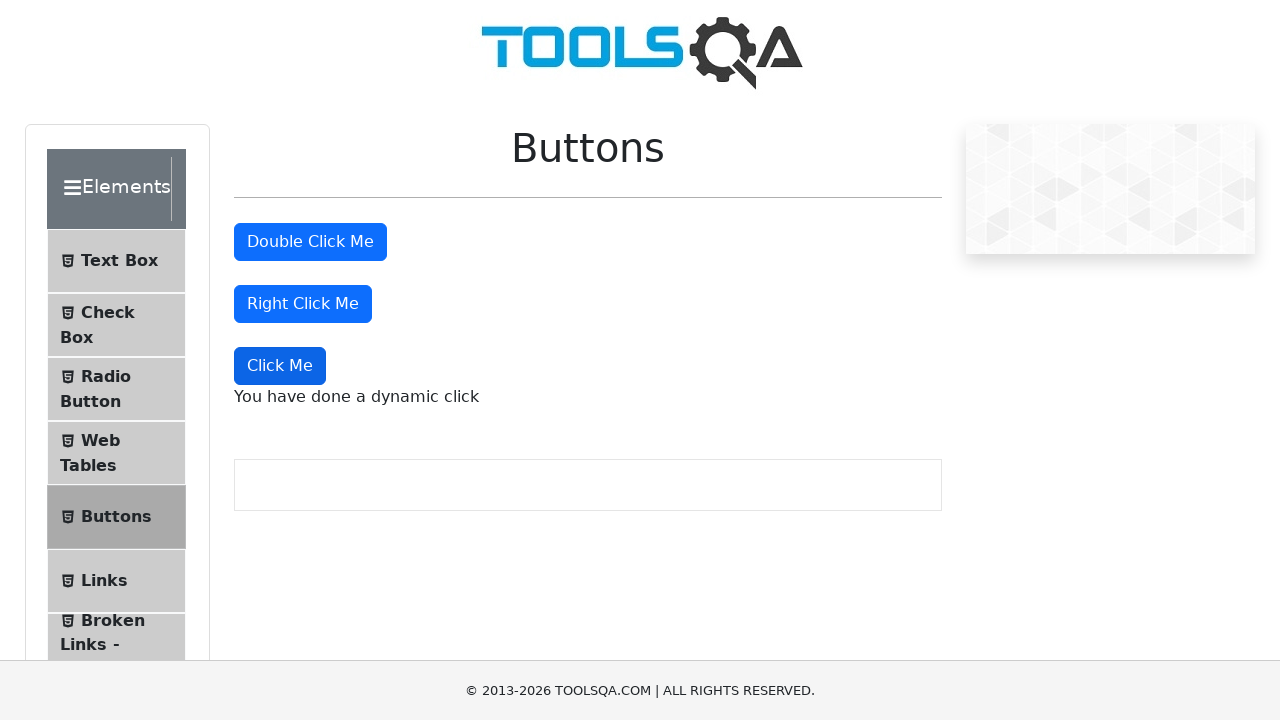

Dynamic click message element loaded
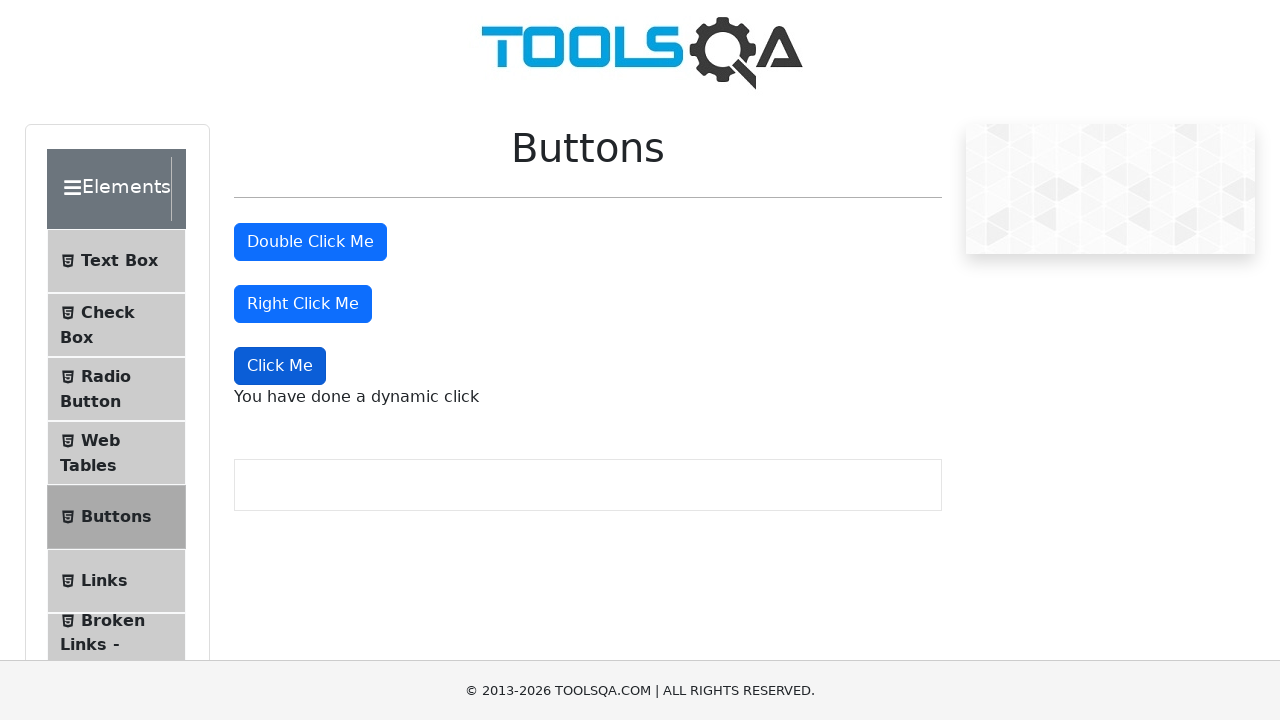

Retrieved dynamic click message text
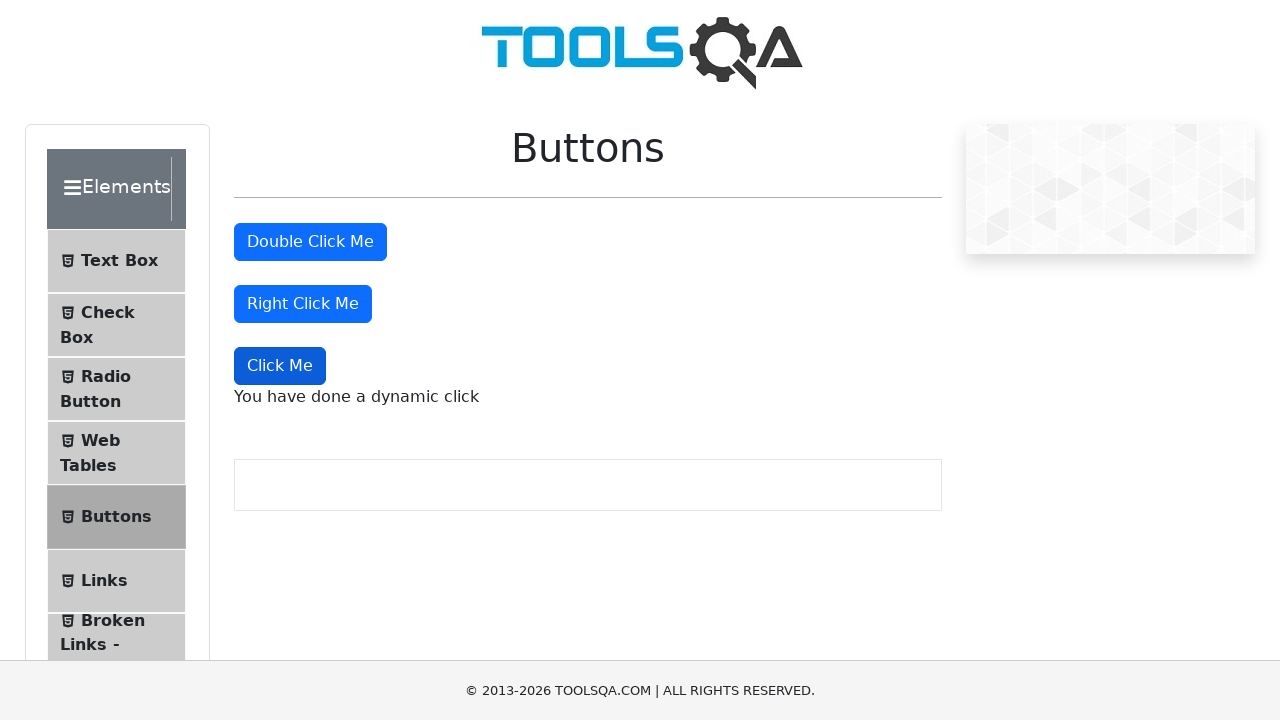

Verified that dynamic click message contains expected content
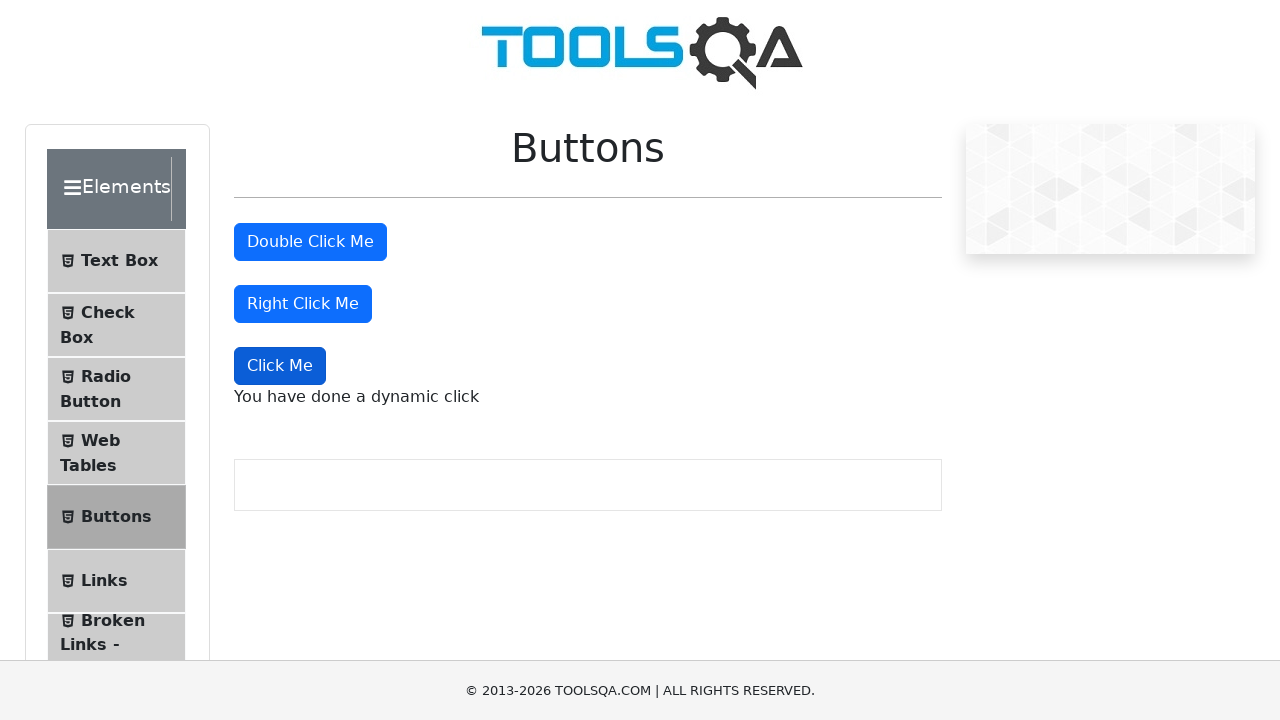

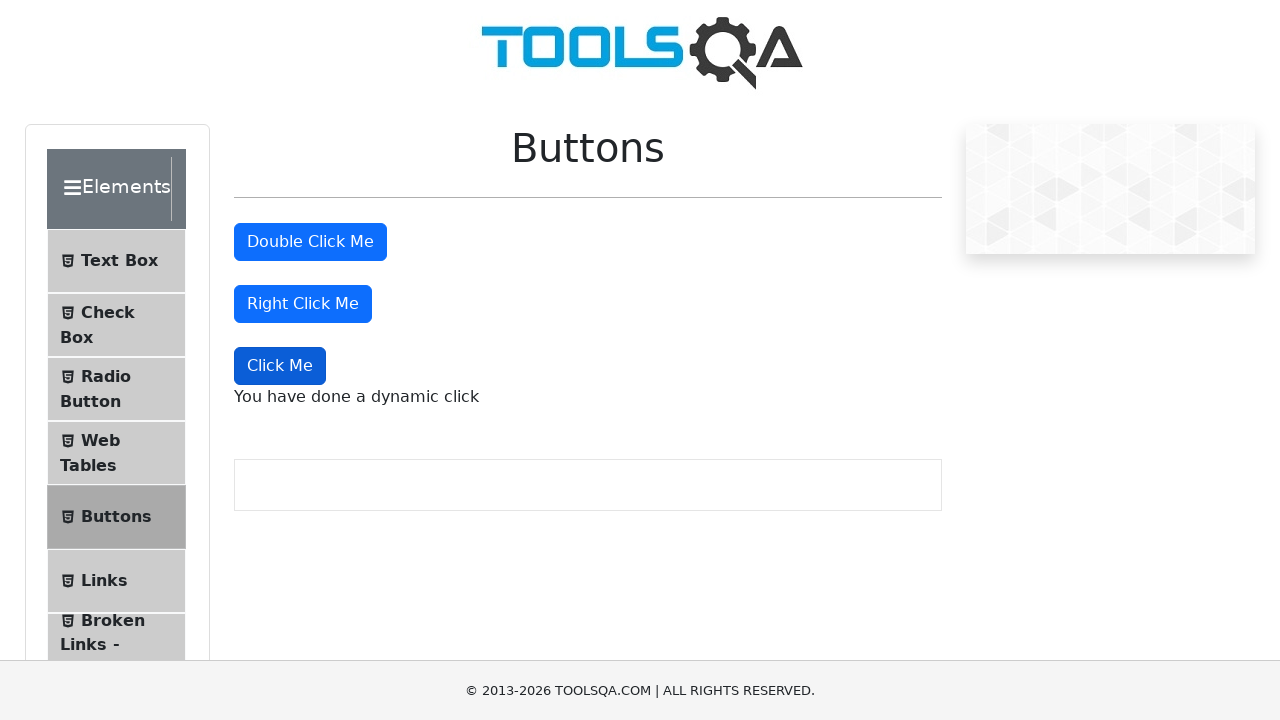